Navigates to the RCB ticket shop page, waits for dynamic content to load, and checks for ticket availability by looking for "BUY TICKETS" buttons and counting "COMING SOON" elements.

Starting URL: https://shop.royalchallengers.com/ticket

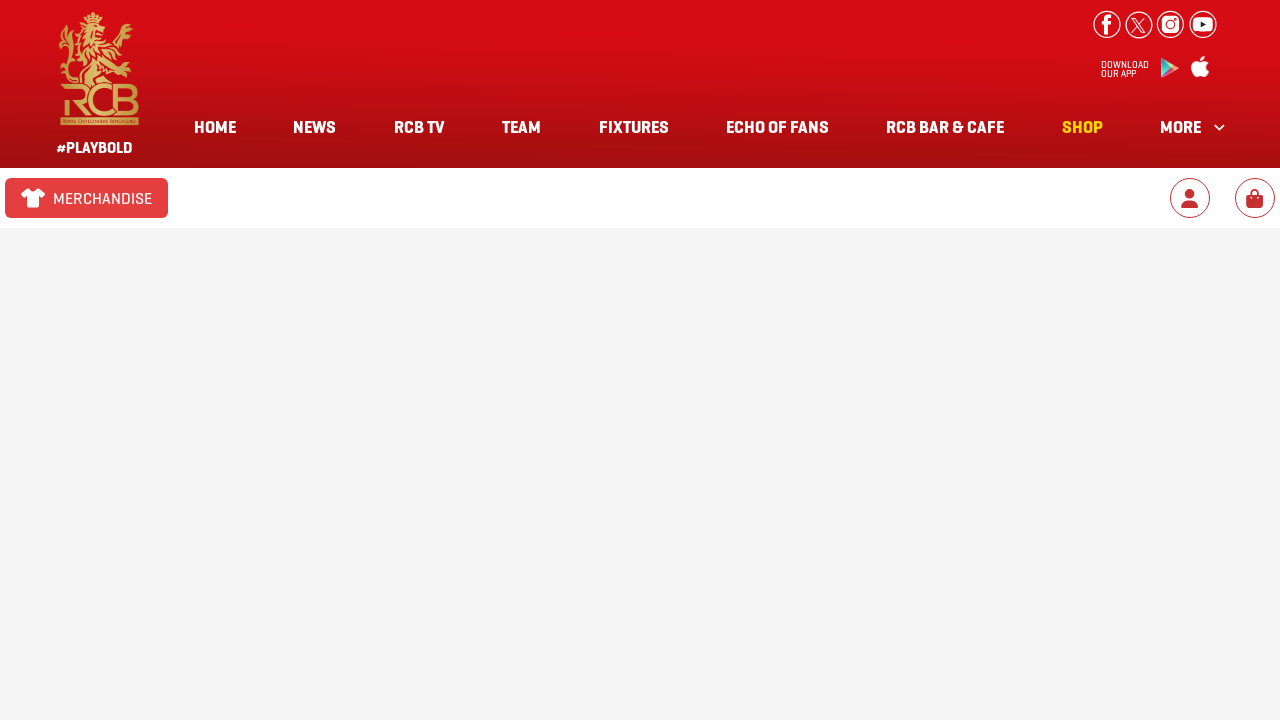

Navigated to RCB ticket shop page
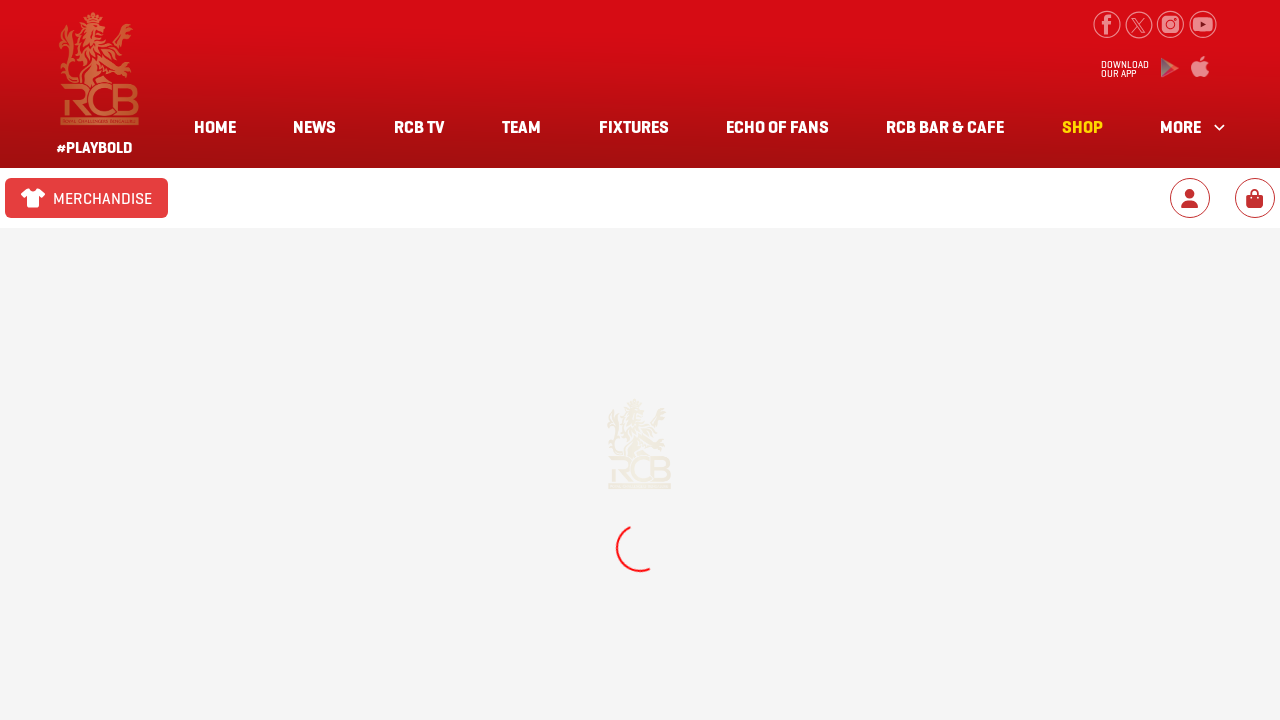

Waited 5 seconds for dynamic content to load
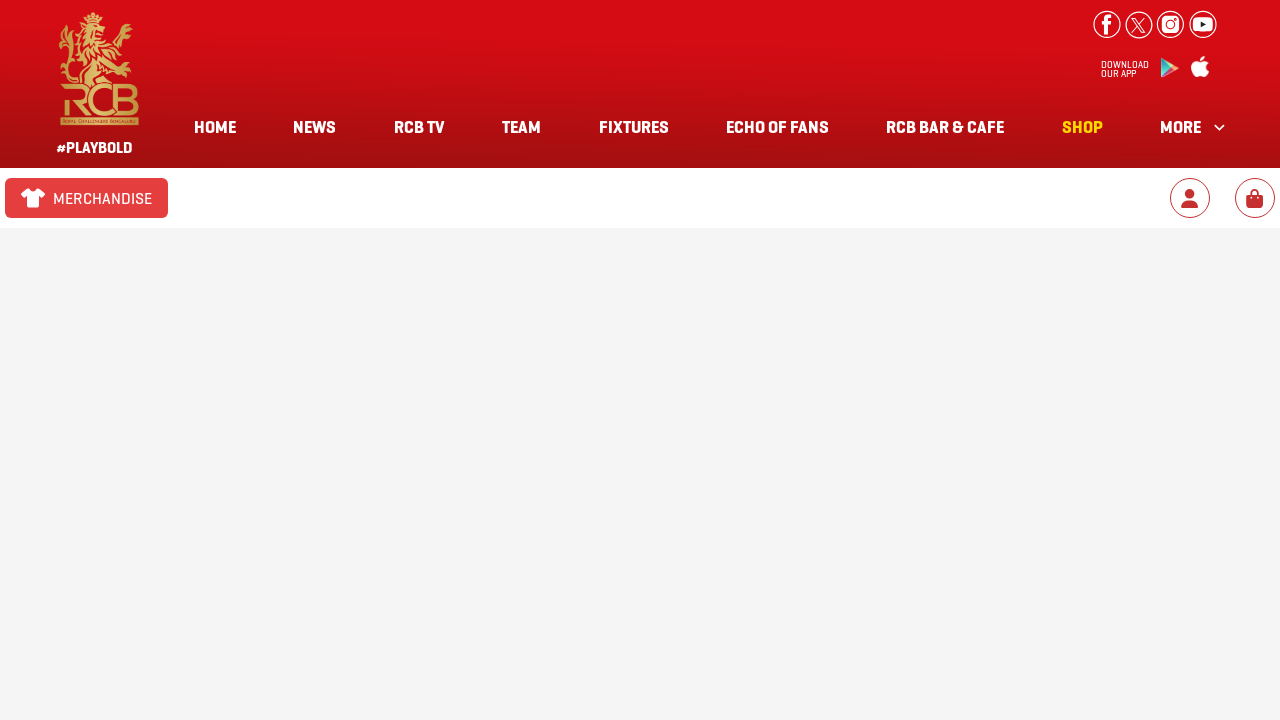

Located all 'BUY TICKETS' or 'Get Tickets' elements
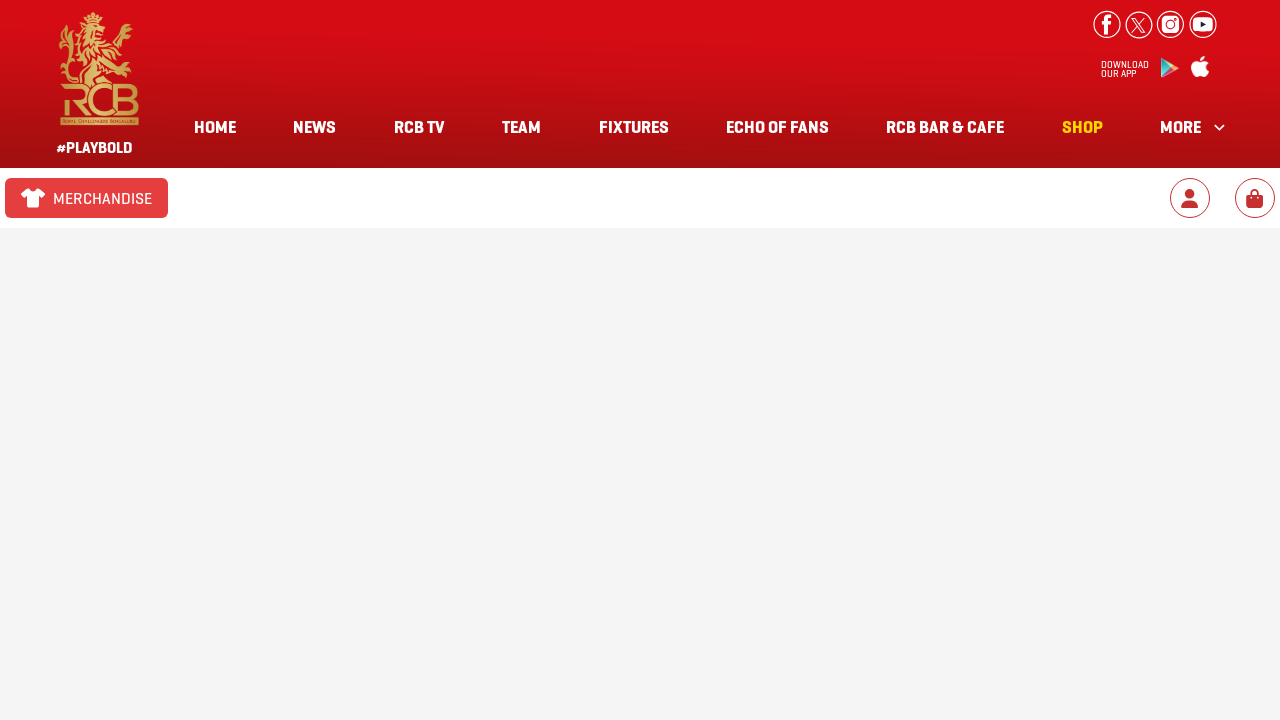

Counted 0 'BUY TICKETS' elements
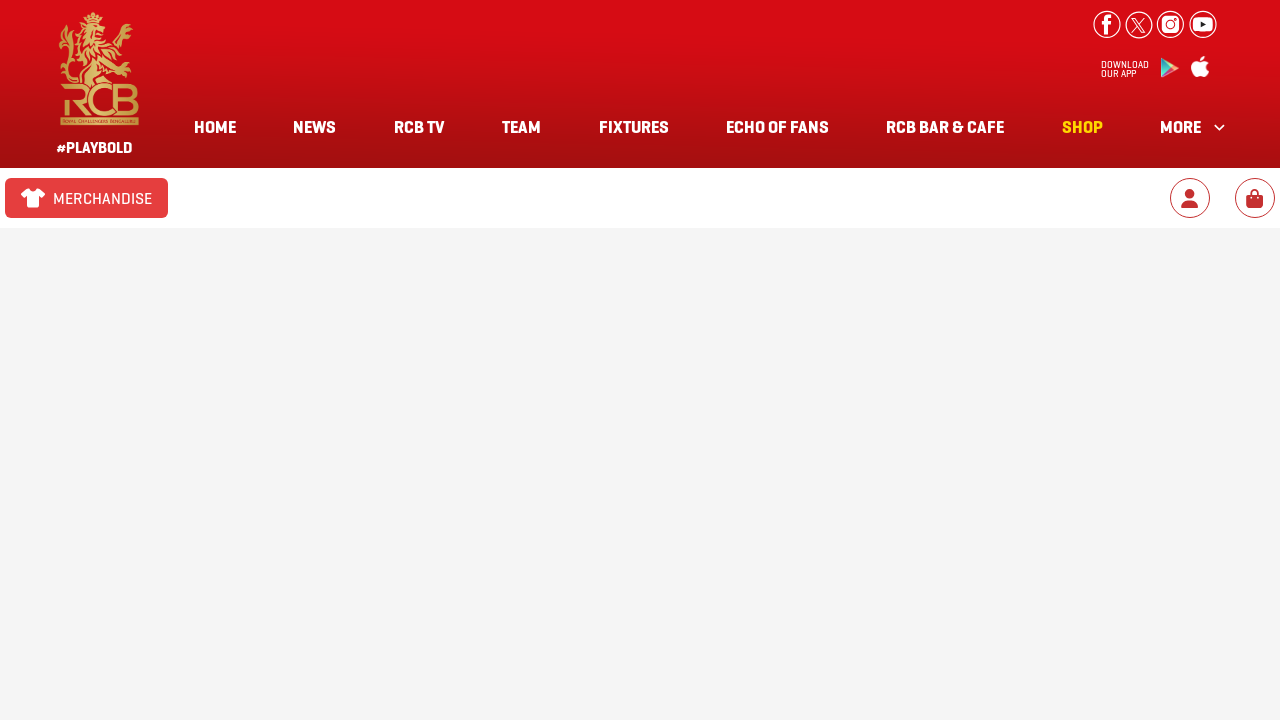

Located all 'COMING SOON' elements
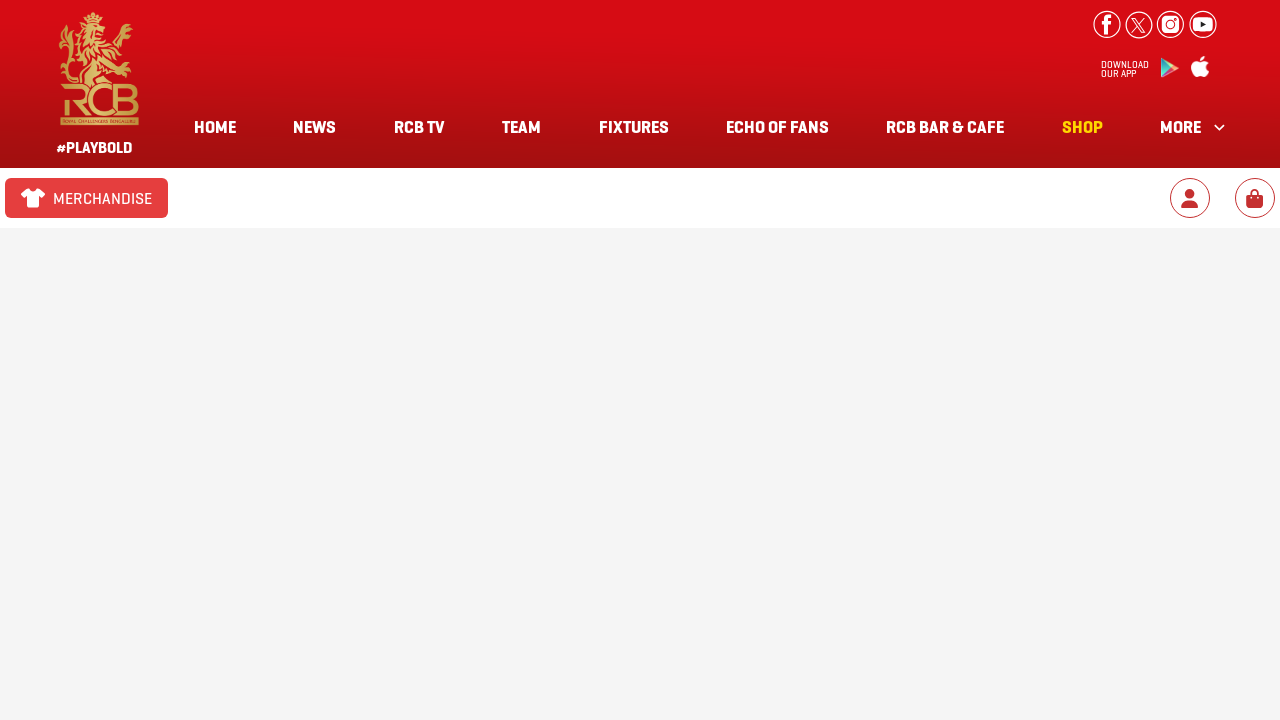

Counted 0 'COMING SOON' elements
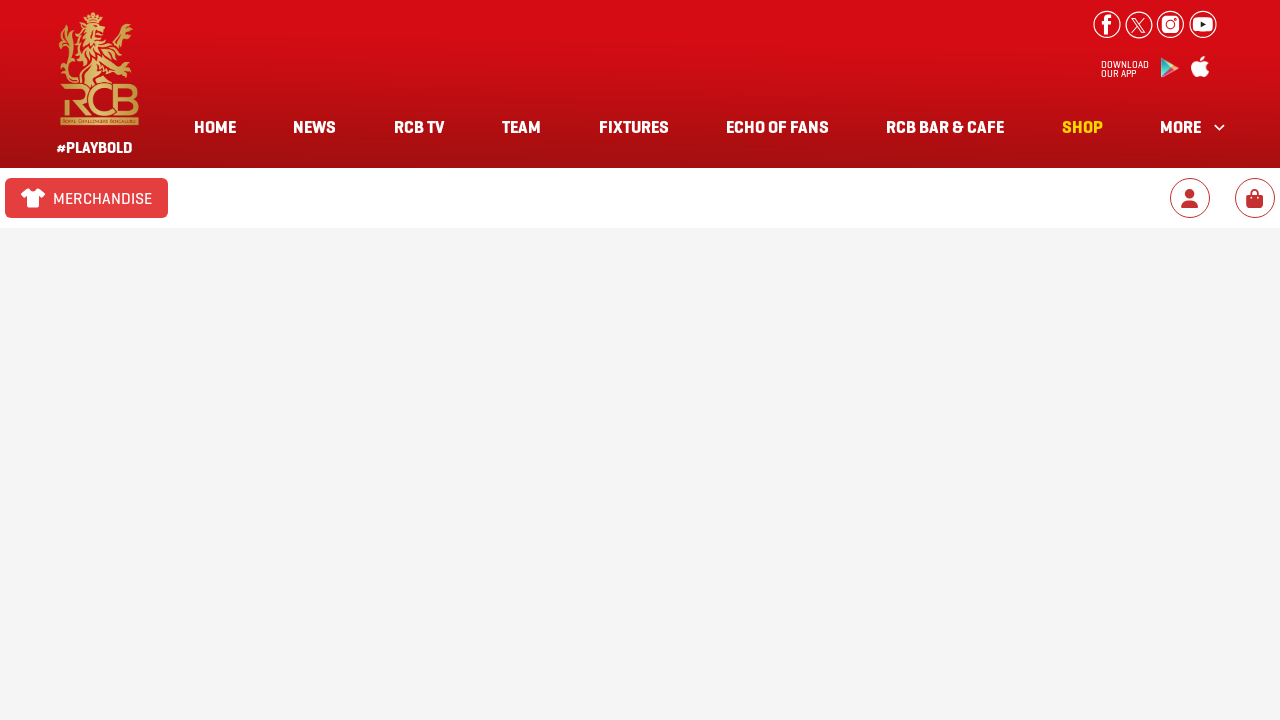

Located all button elements on page
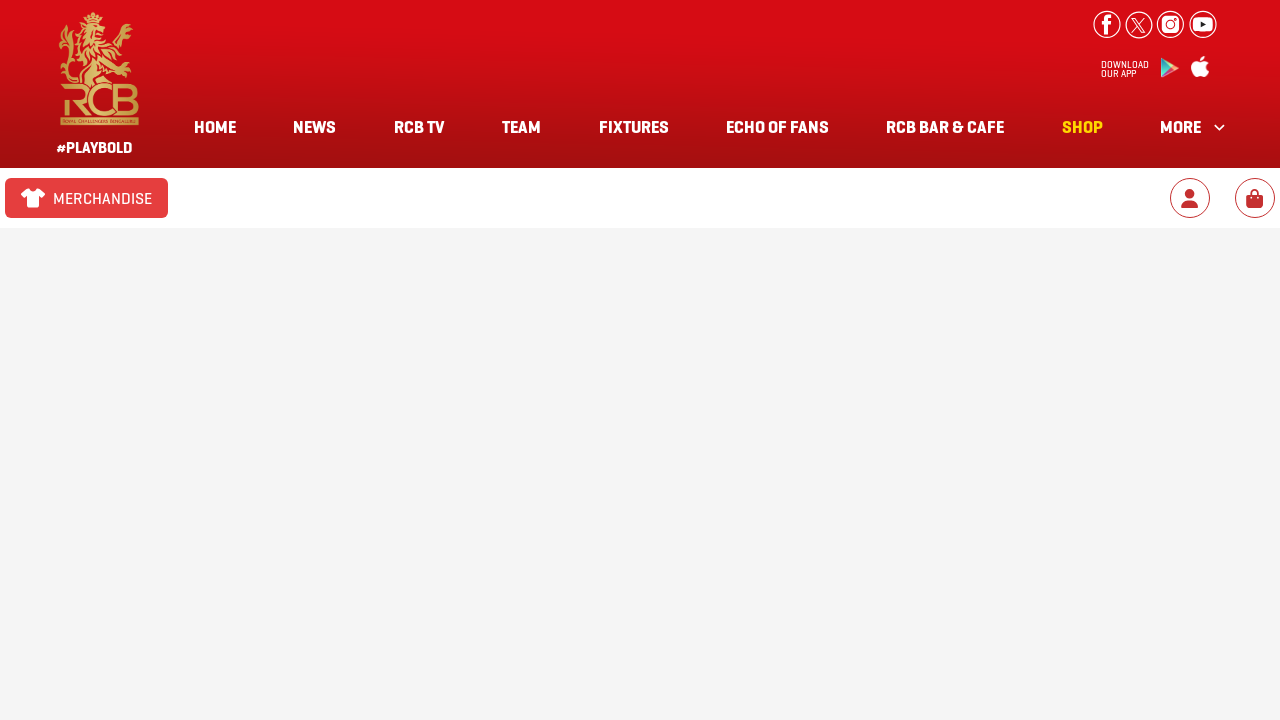

Counted 28 button elements total
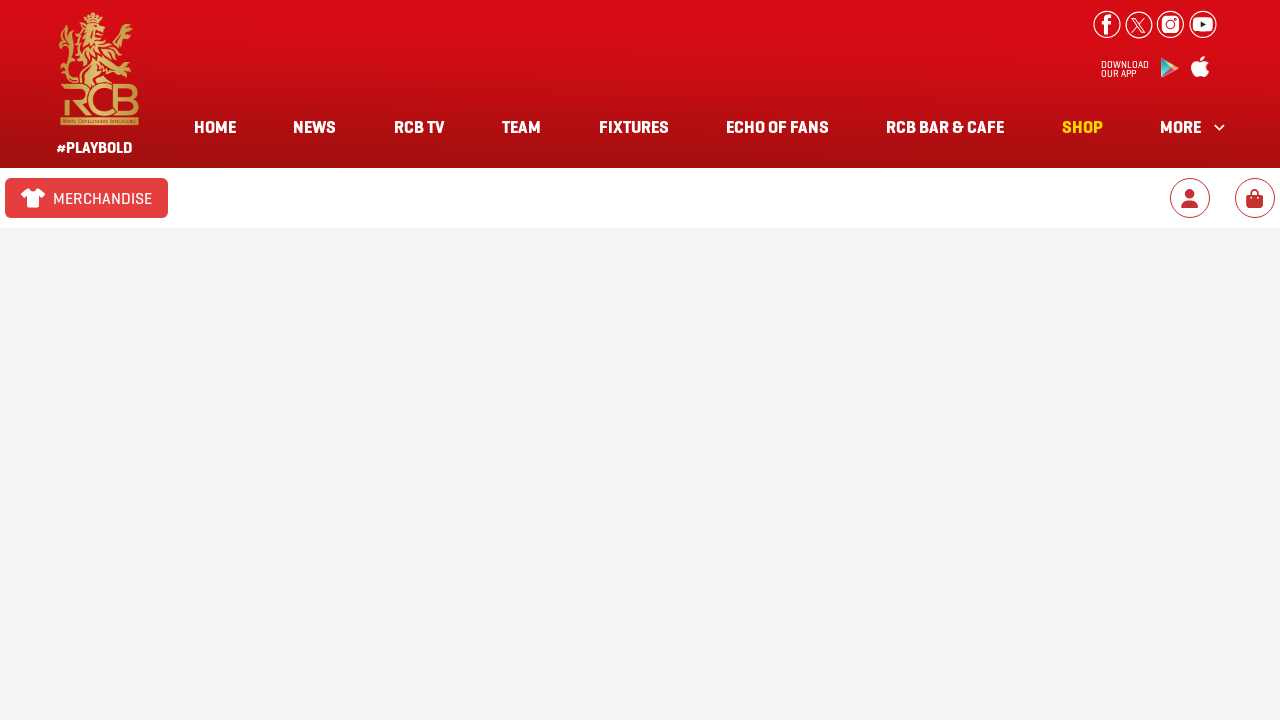

Verified page load by confirming button elements are present
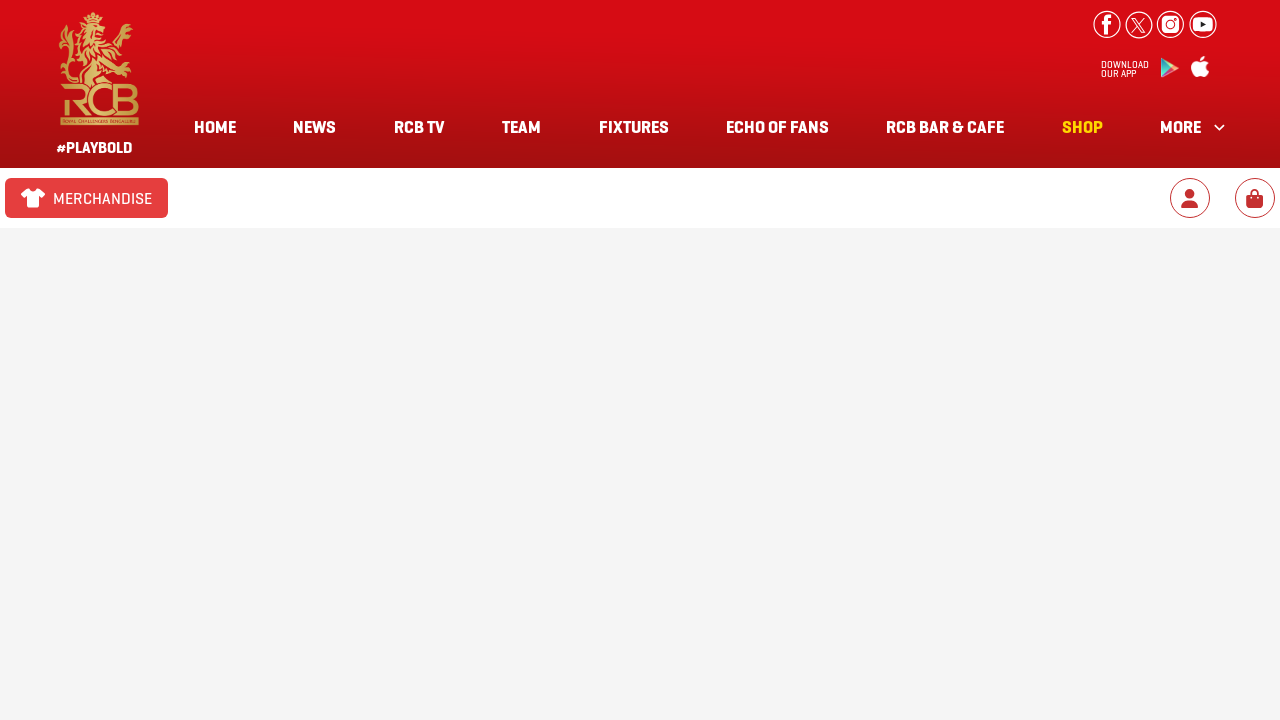

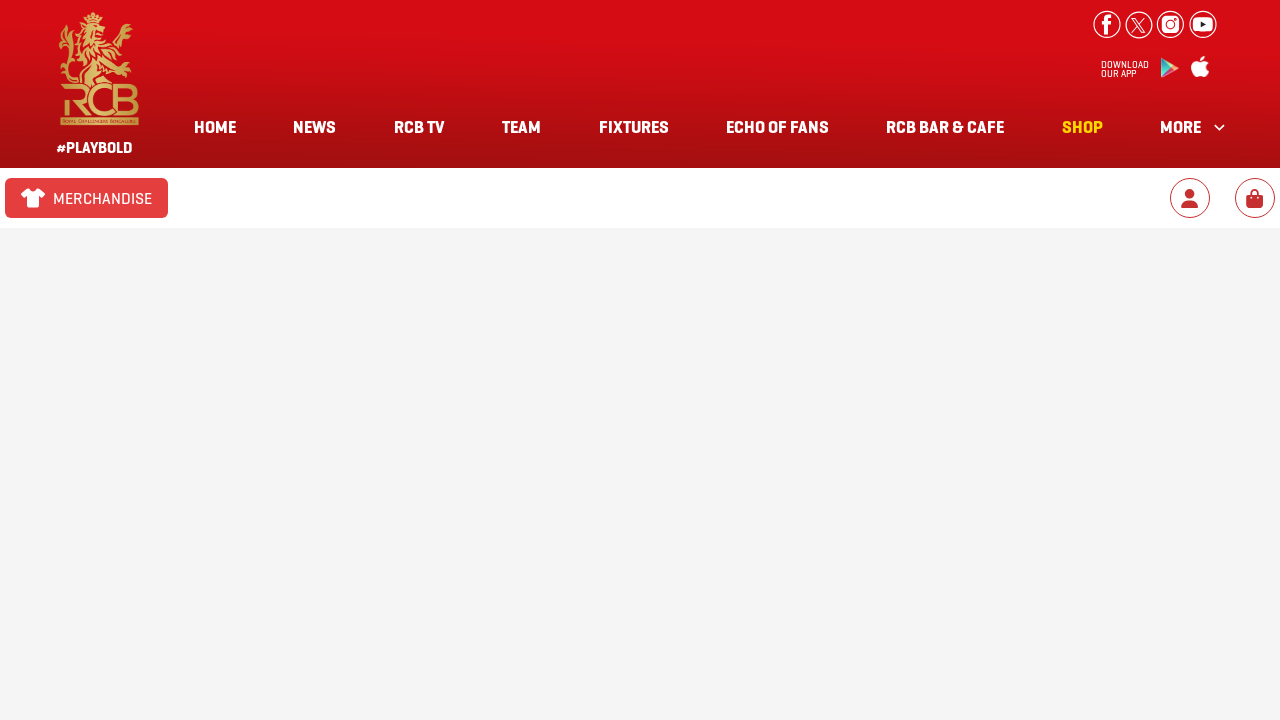